Tests that an existing user cannot signup again by attempting to register with duplicate credentials and verifying the error message

Starting URL: https://selenium-blog.herokuapp.com/signup

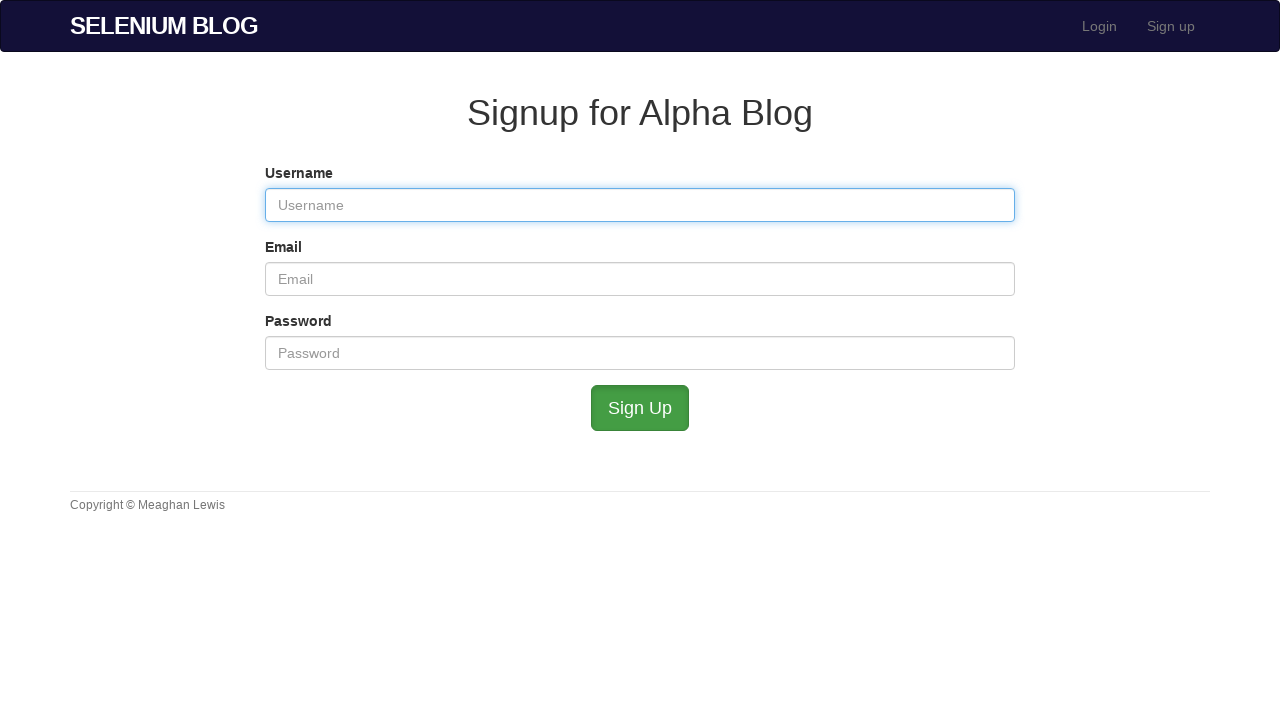

Filled username field with existing username 'qwert' on #user_username
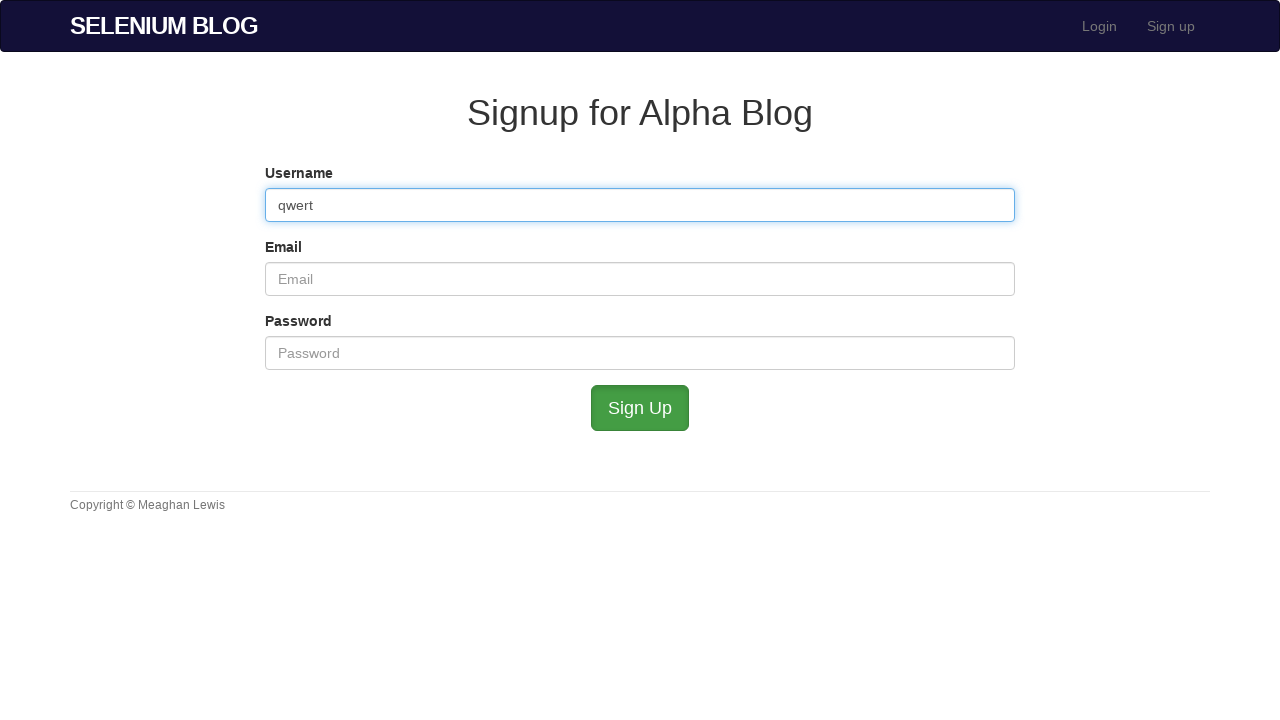

Filled email field with existing email 'qwert@i.ua' on #user_email
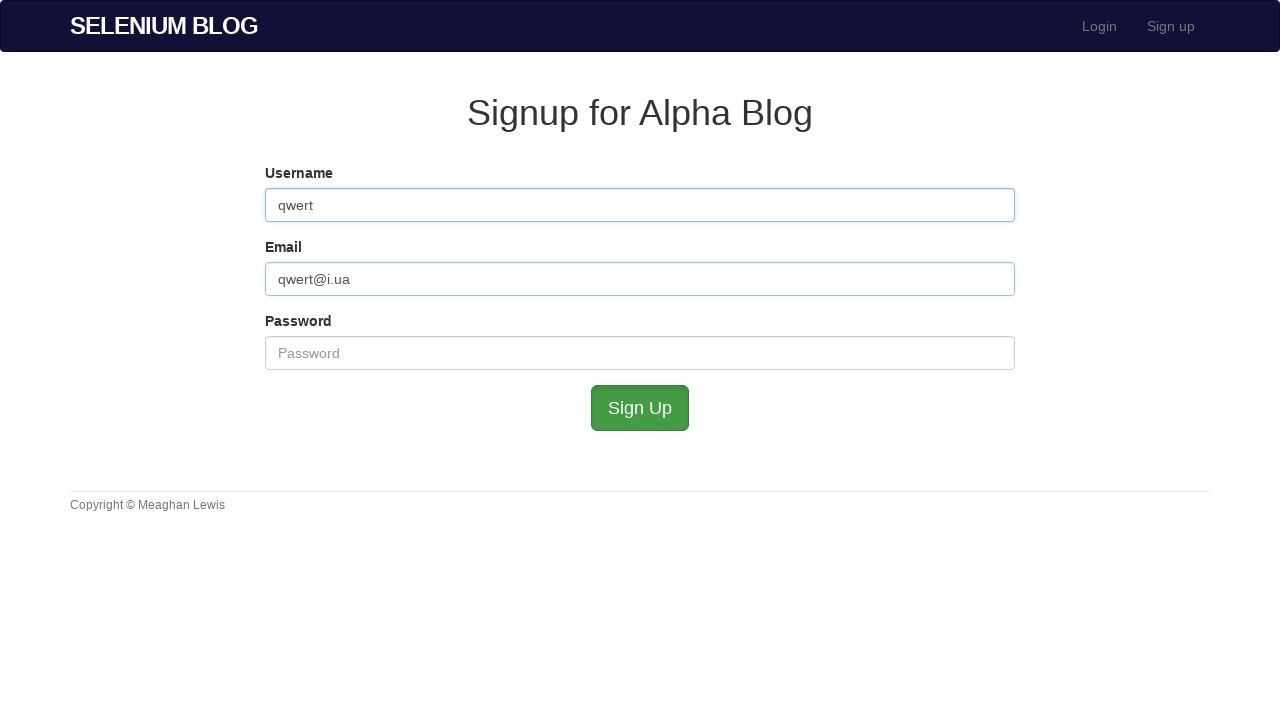

Filled password field on #user_password
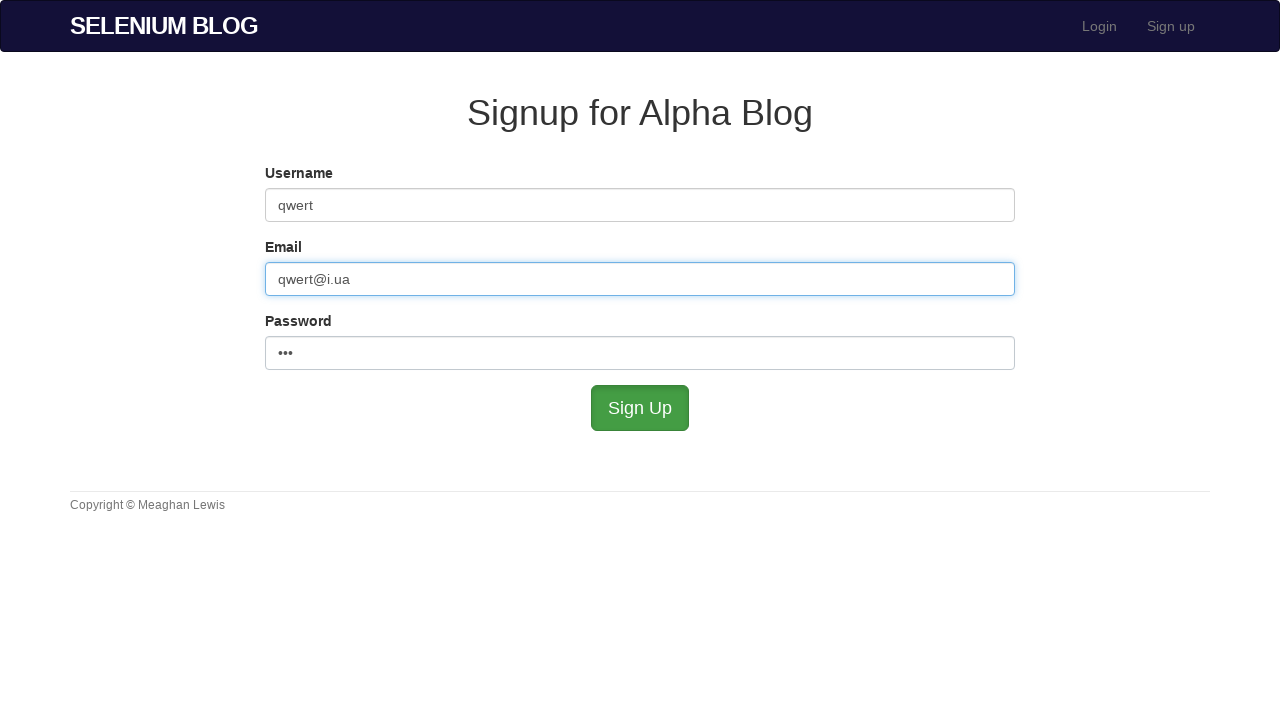

Clicked submit button to attempt signup with duplicate credentials at (640, 408) on #submit
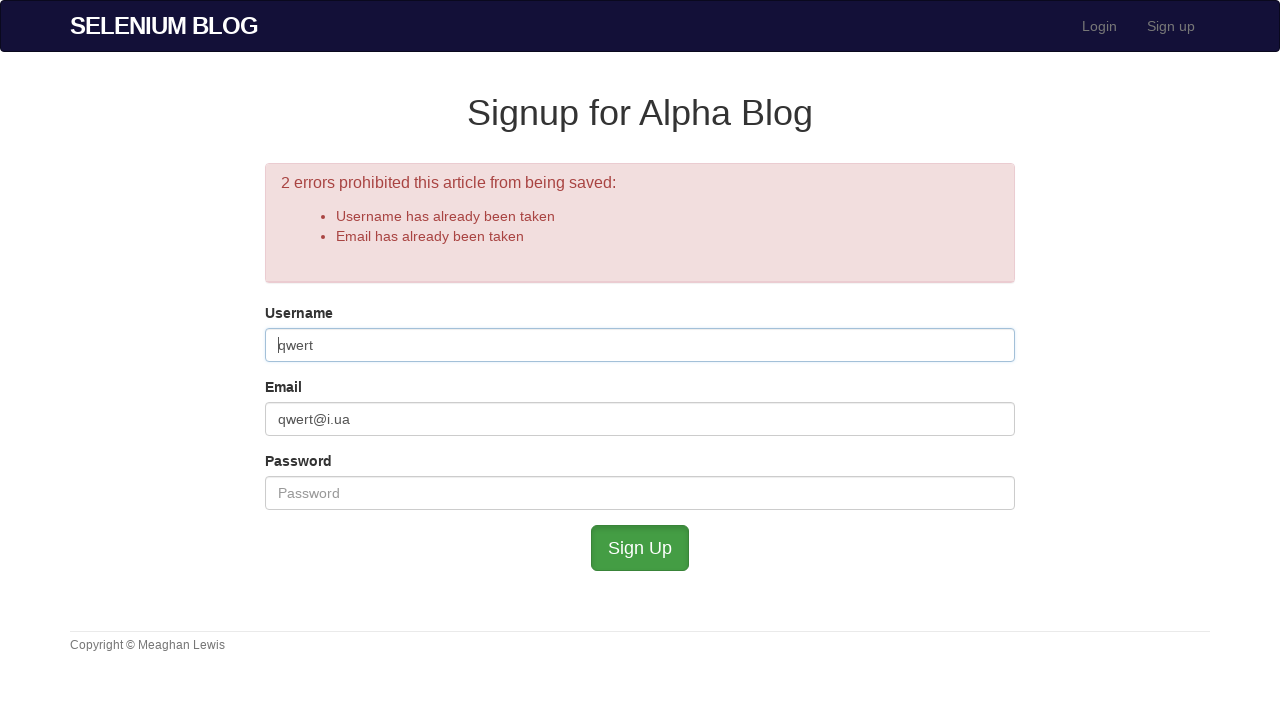

Error panel appeared confirming duplicate signup was rejected
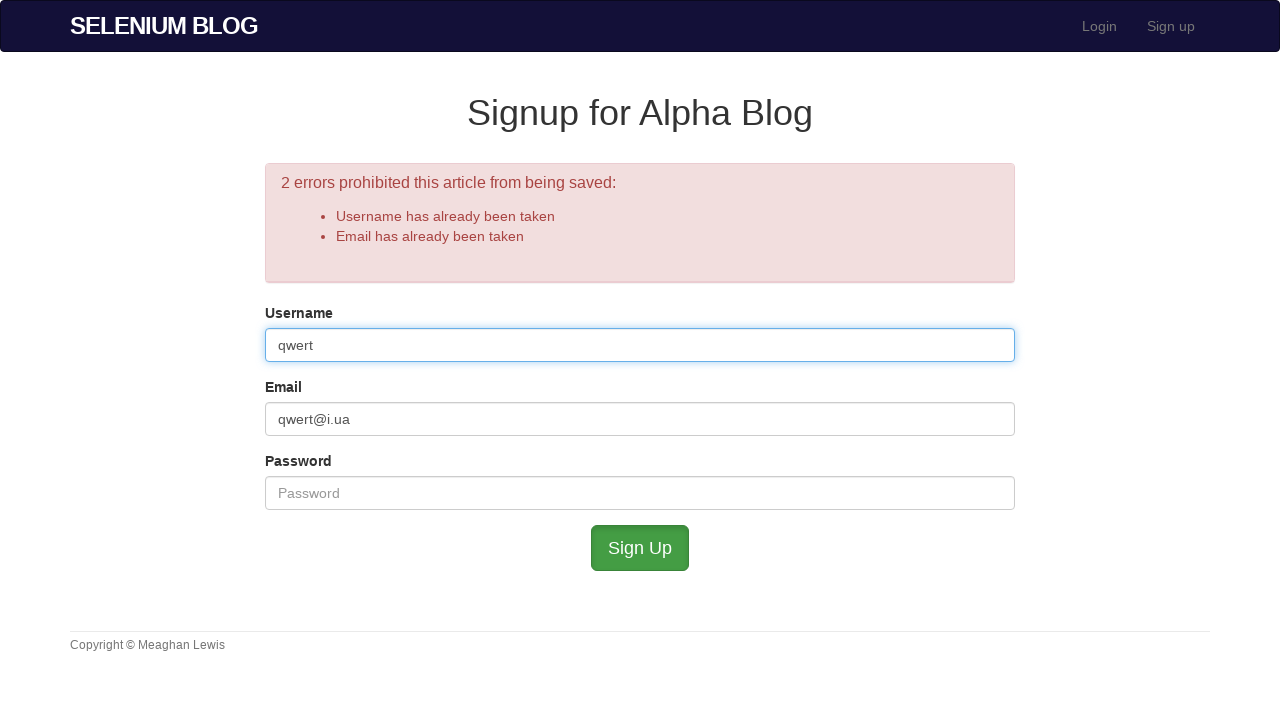

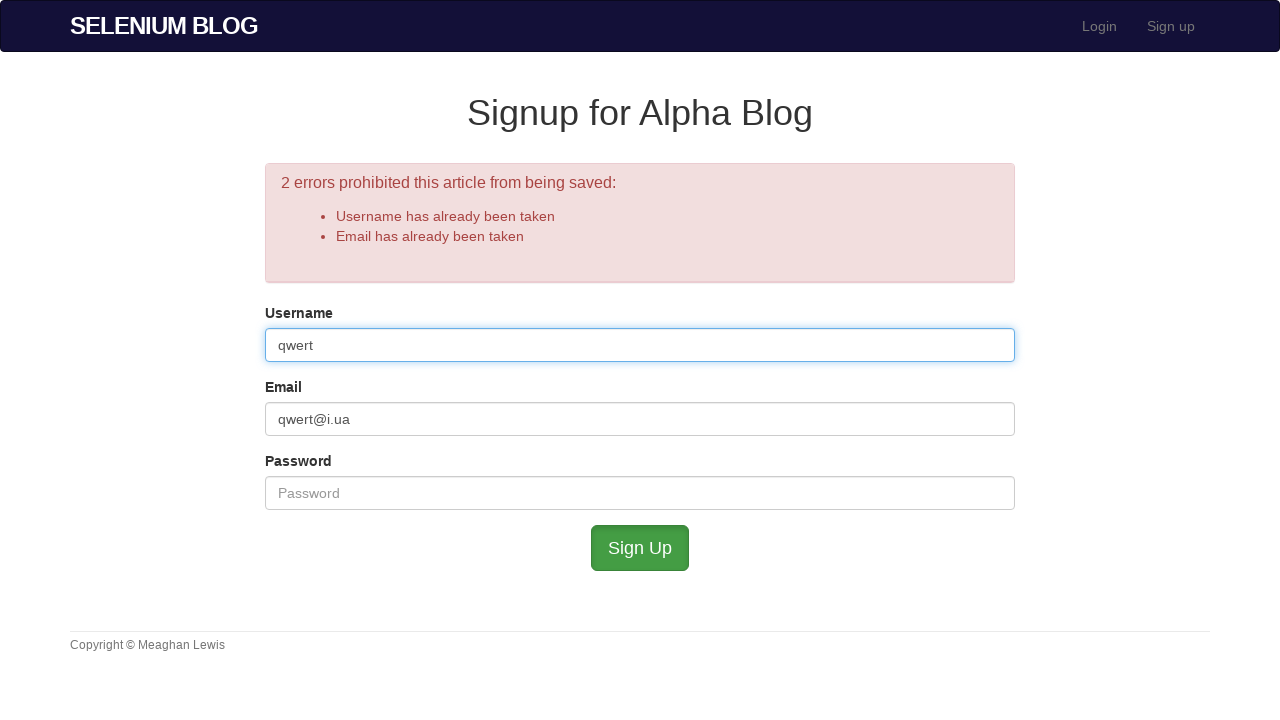